Navigates to Tutorialspoint website and scrolls to the bottom of the page

Starting URL: https://www.tutorialspoint.com/

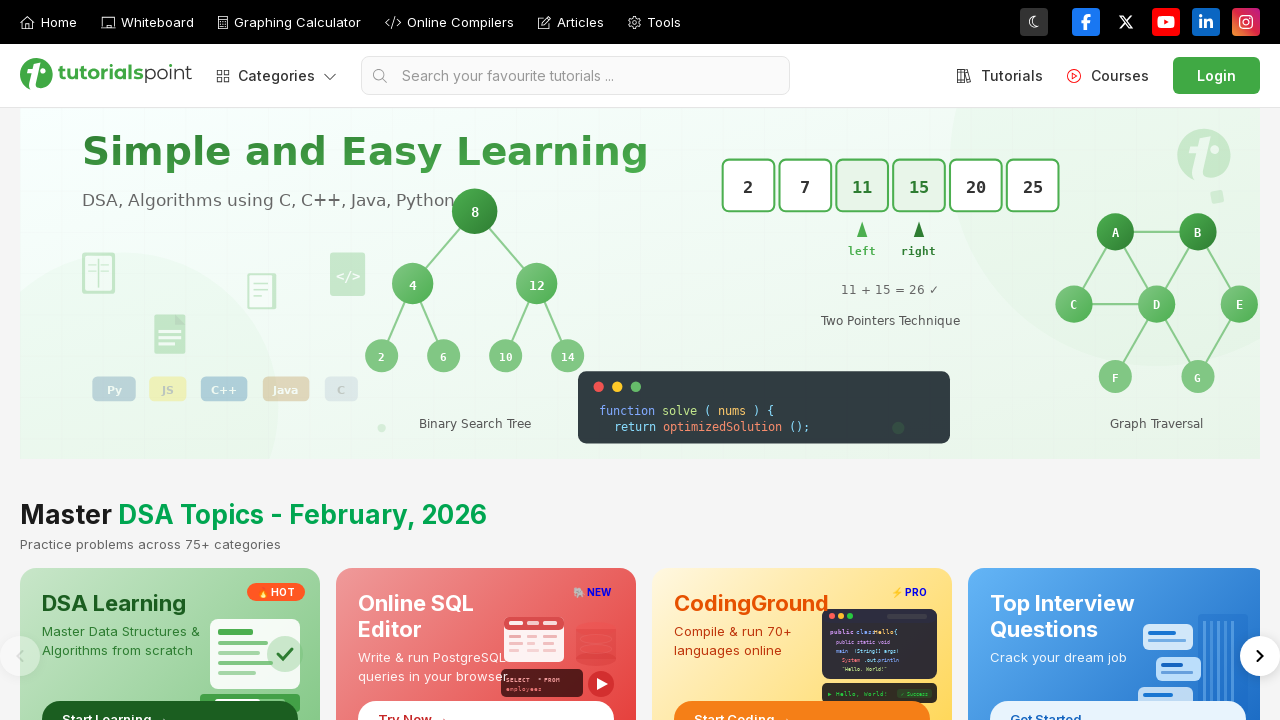

Navigated to Tutorialspoint website
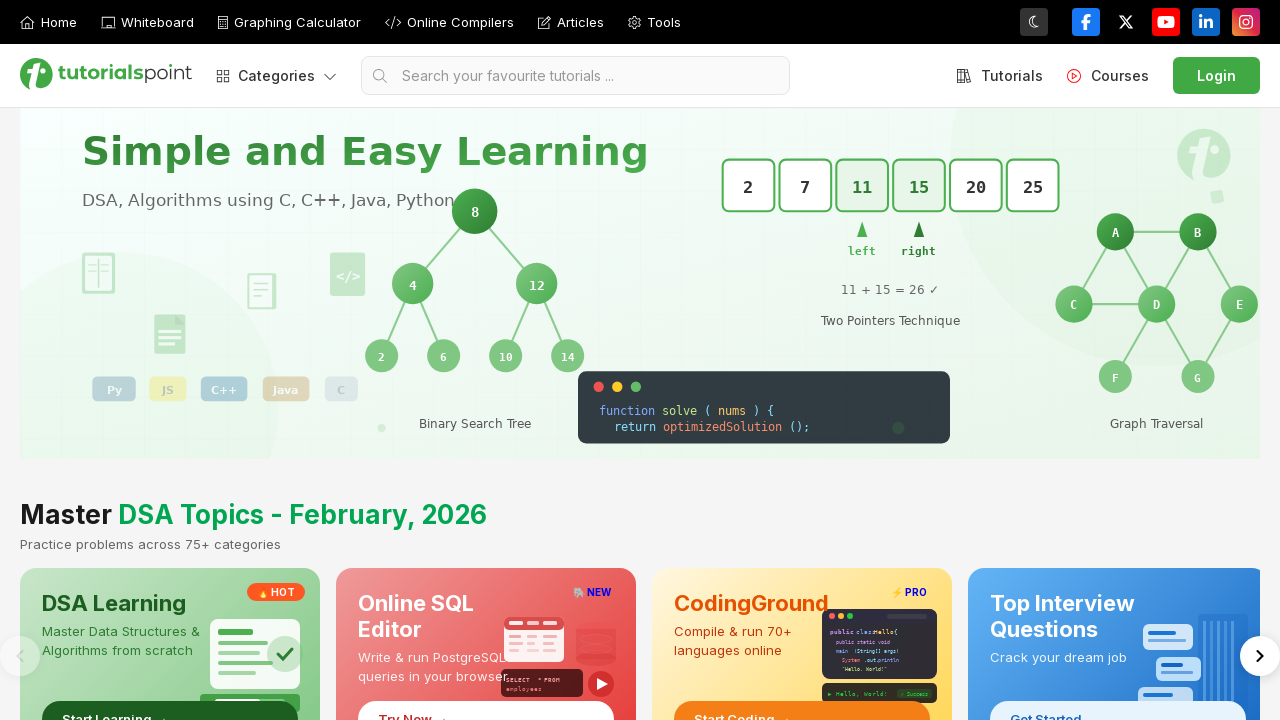

Scrolled to the bottom of the page
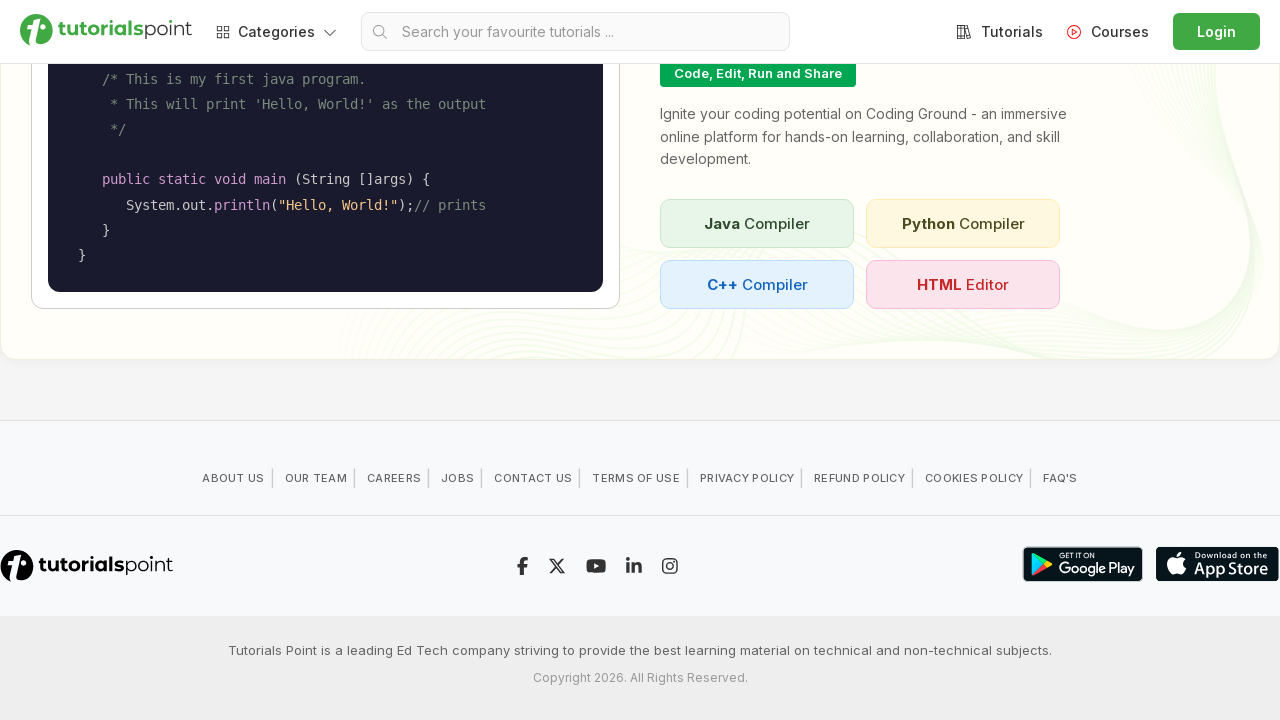

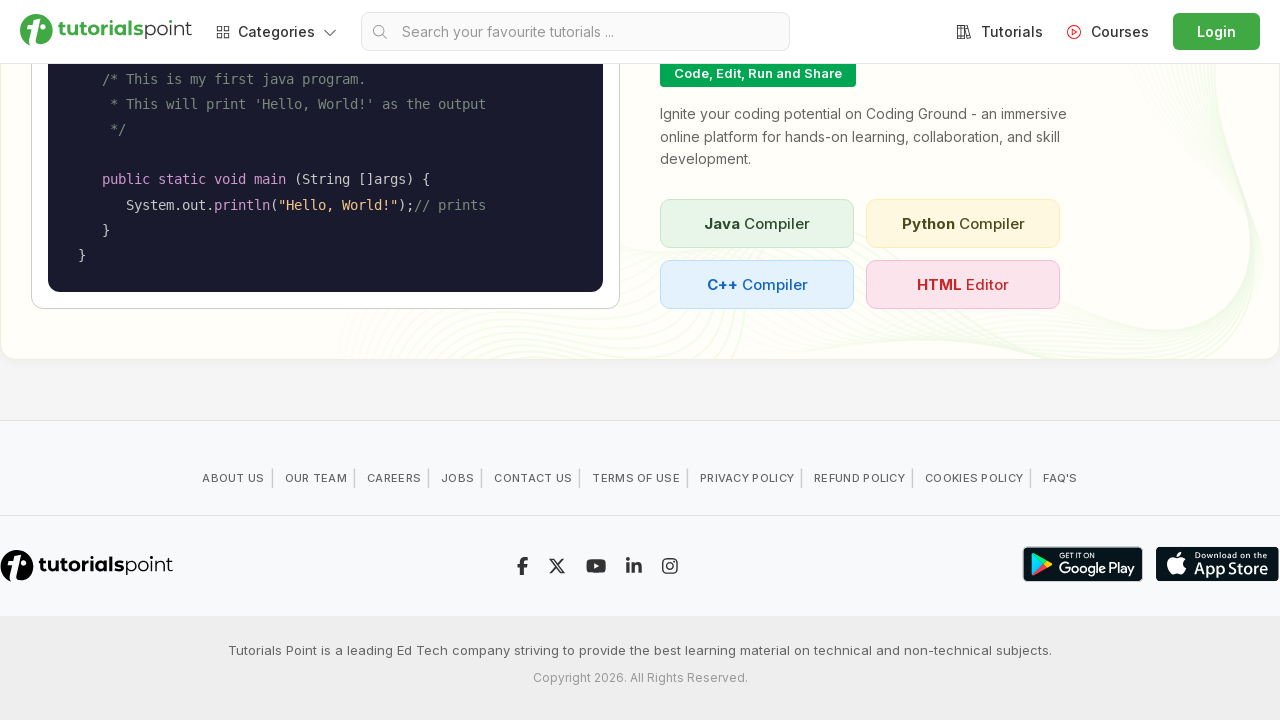